Navigates to the Laptops and Notebooks category by clicking on the menu and then the "Show All" option to view all laptop products

Starting URL: http://opencart.abstracta.us/

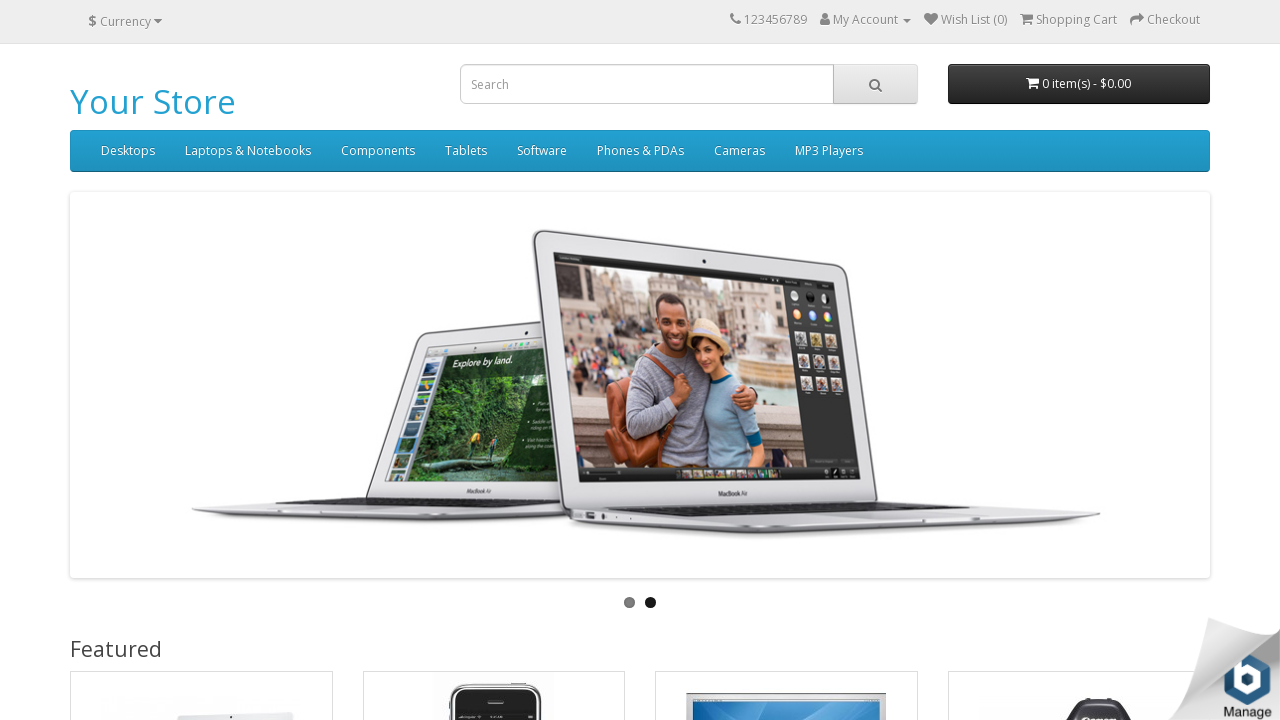

Clicked on Laptops & Notebooks menu at (248, 151) on text=Laptops & Notebooks
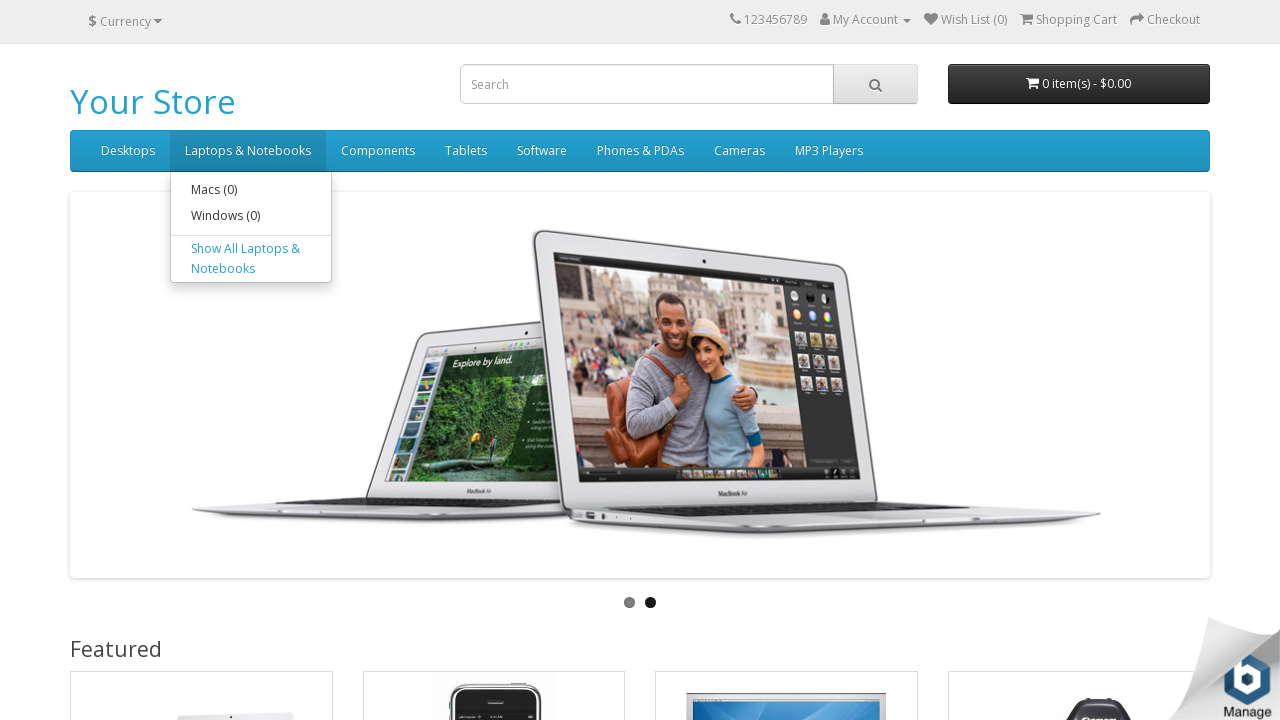

Clicked on Show All Laptops & Notebooks link at (251, 259) on text=Show All Laptops & Notebooks
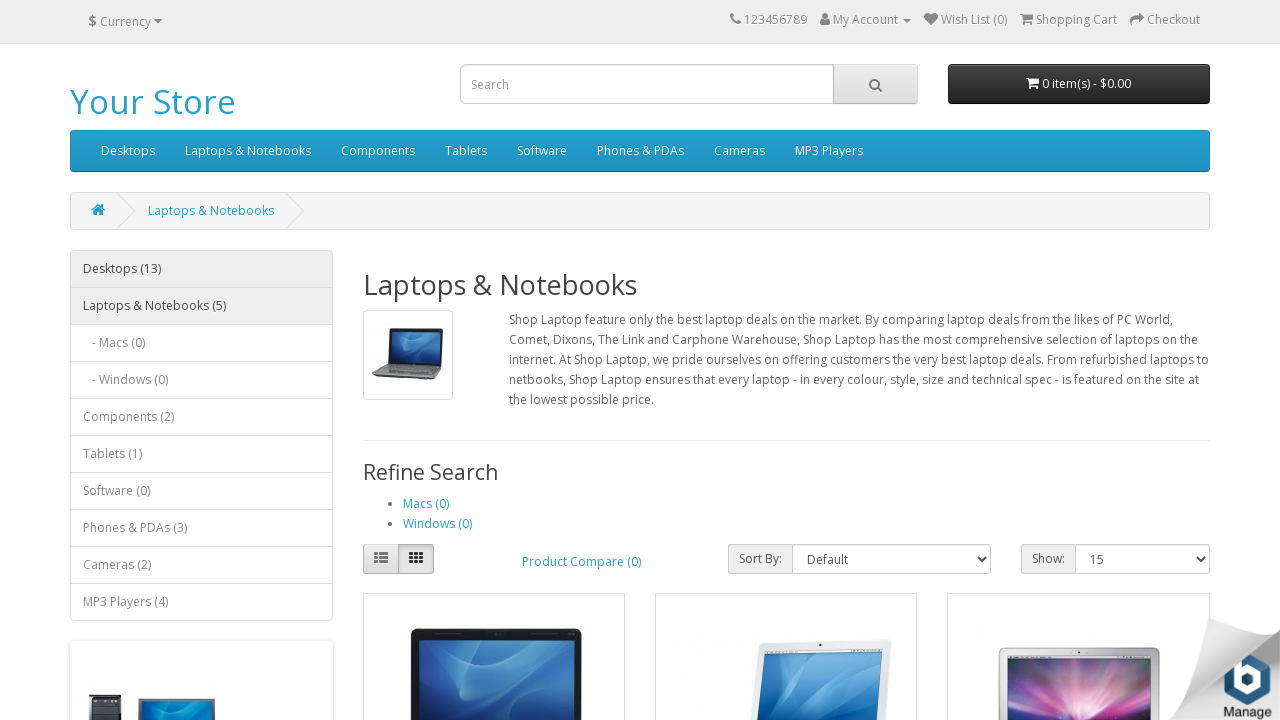

Laptops & Notebooks page loaded and title verified
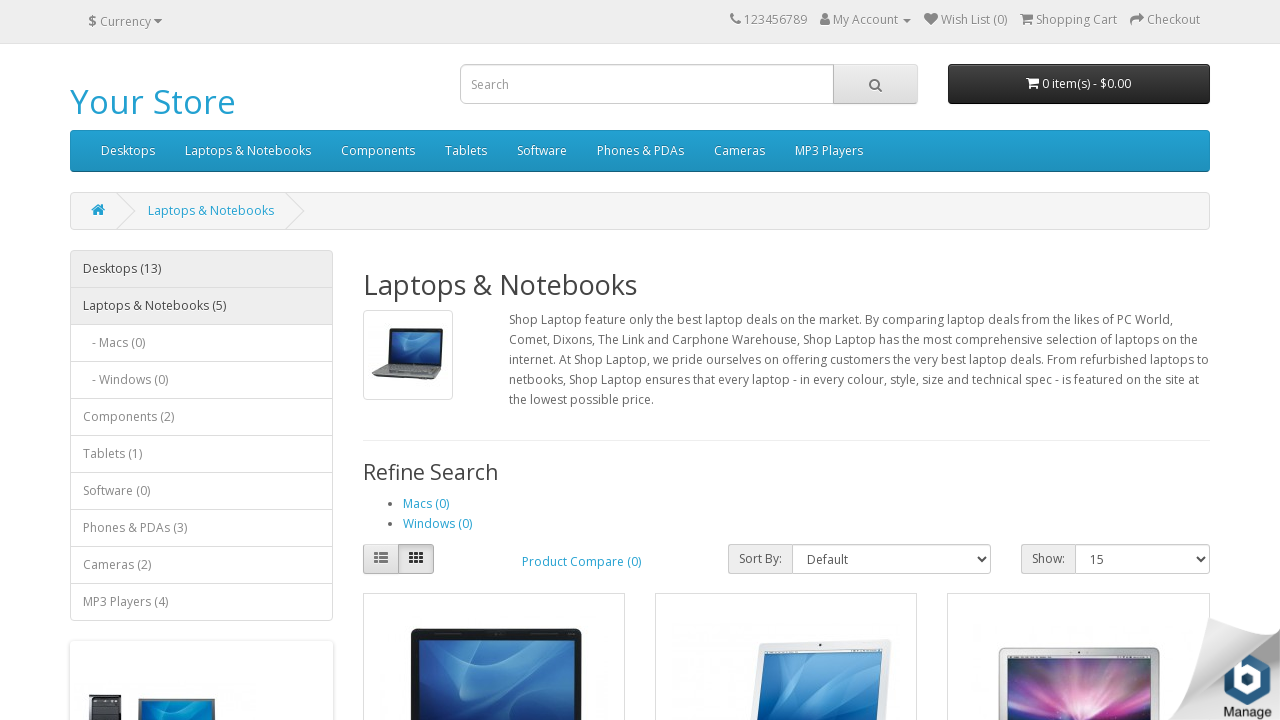

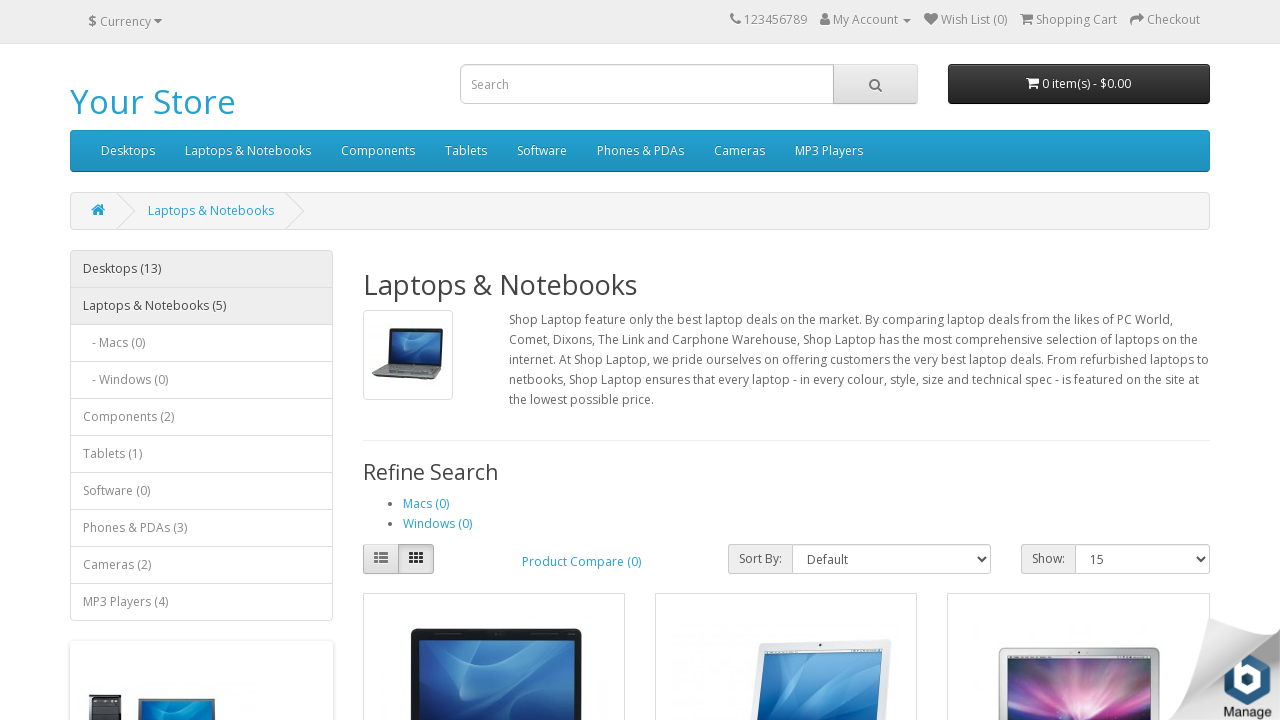